Tests alert functionality by entering a name in a text field, triggering an alert, and accepting it after verifying the alert message

Starting URL: https://www.rahulshettyacademy.com/AutomationPractice

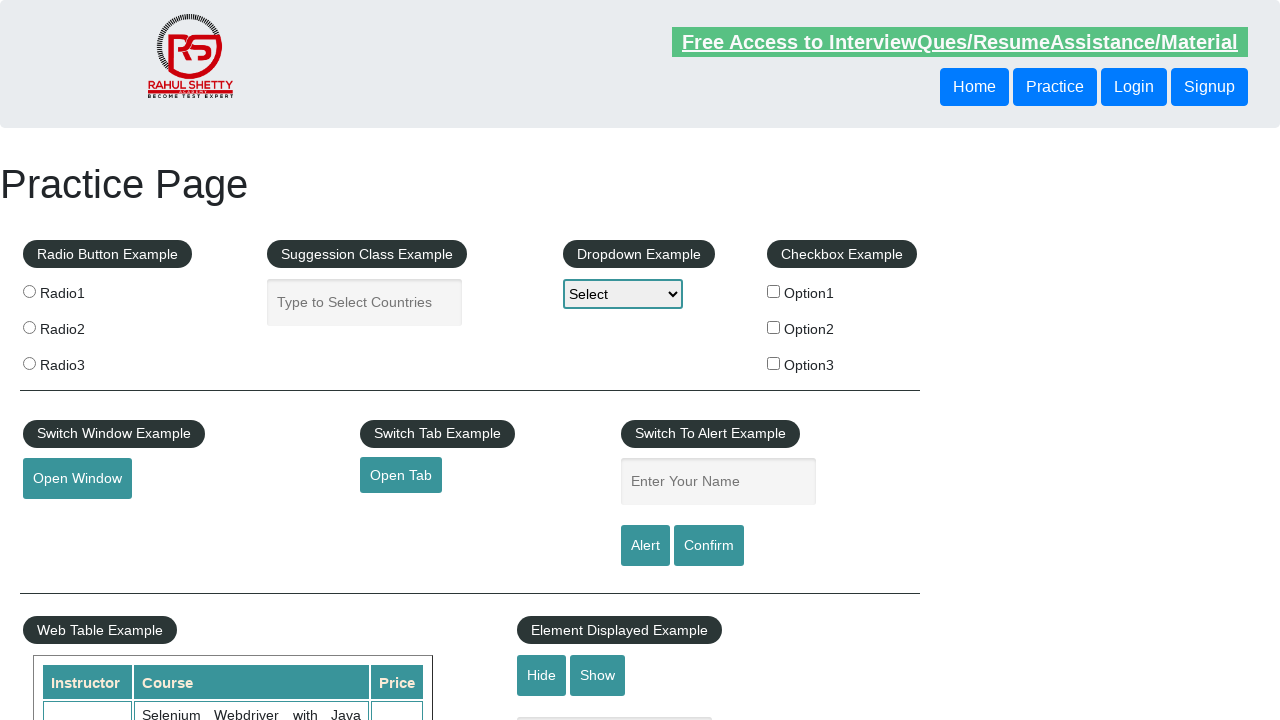

Navigated to Automation Practice page
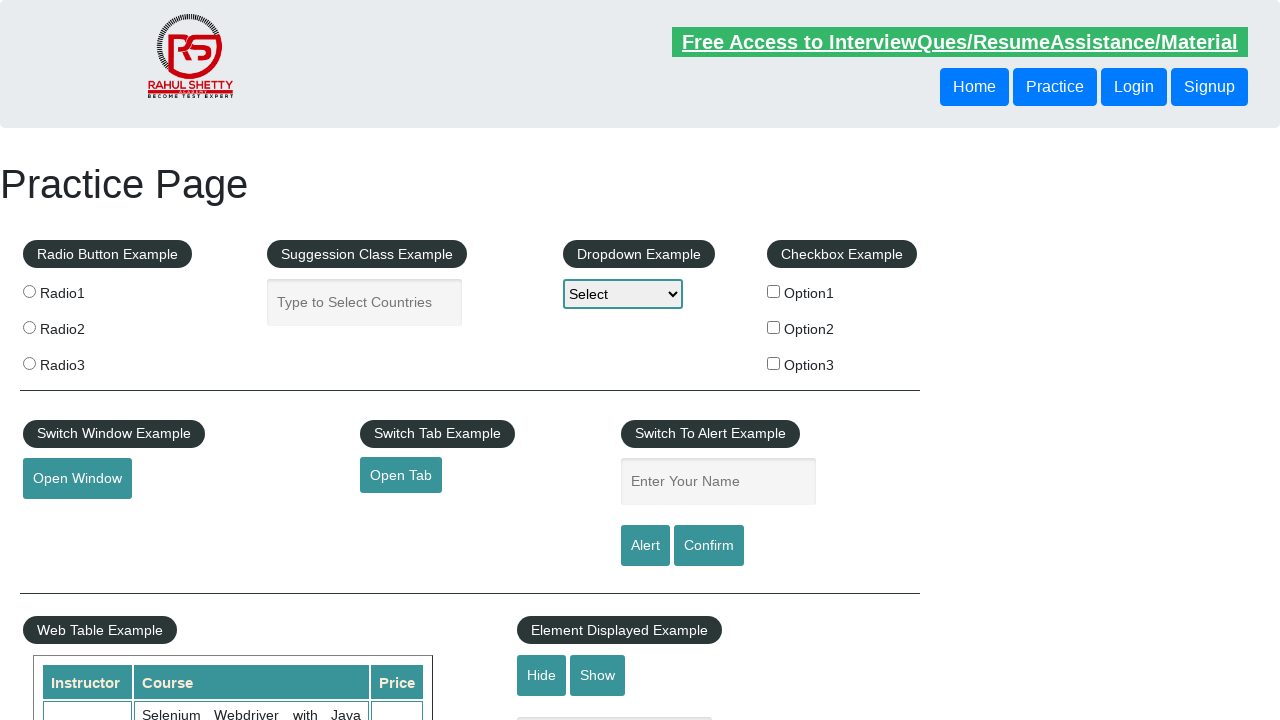

Filled 'enter-name' field with 'YASAR' on input[name='enter-name']
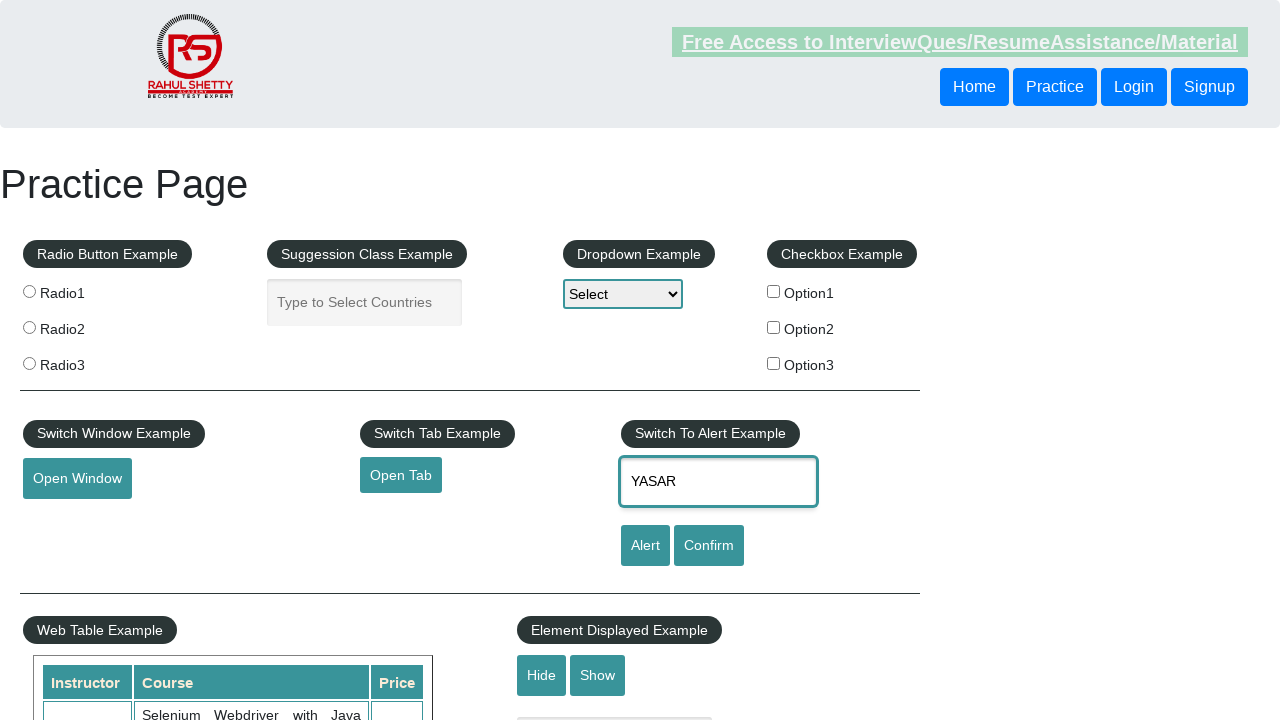

Clicked alert button to trigger alert at (645, 546) on #alertbtn
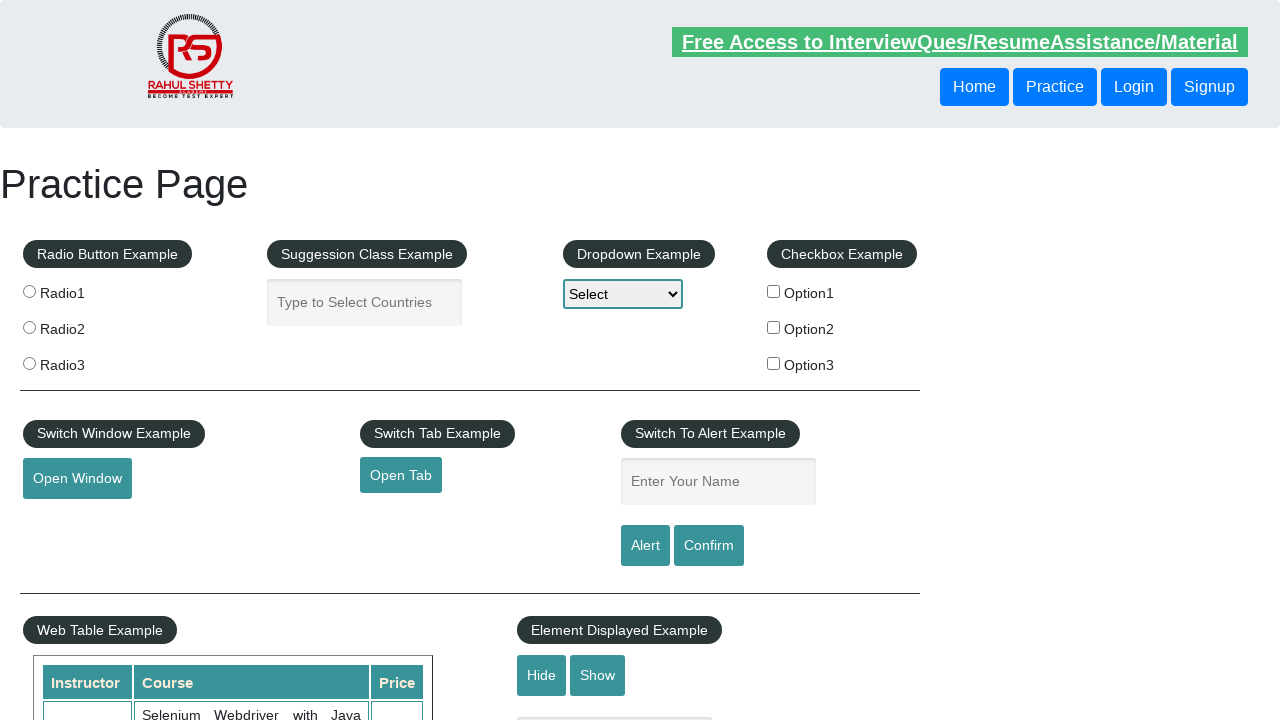

Set up dialog handler to accept alerts
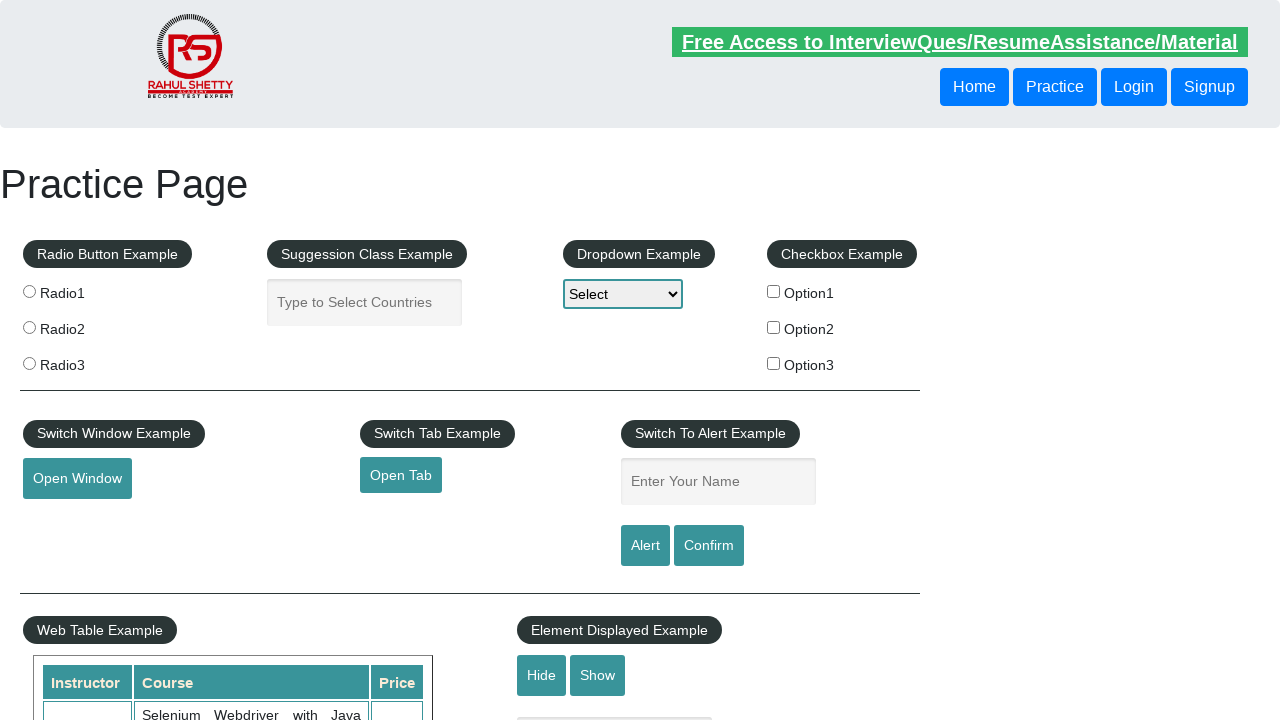

Filled 'enter-name' field with 'YASAR' again on input[name='enter-name']
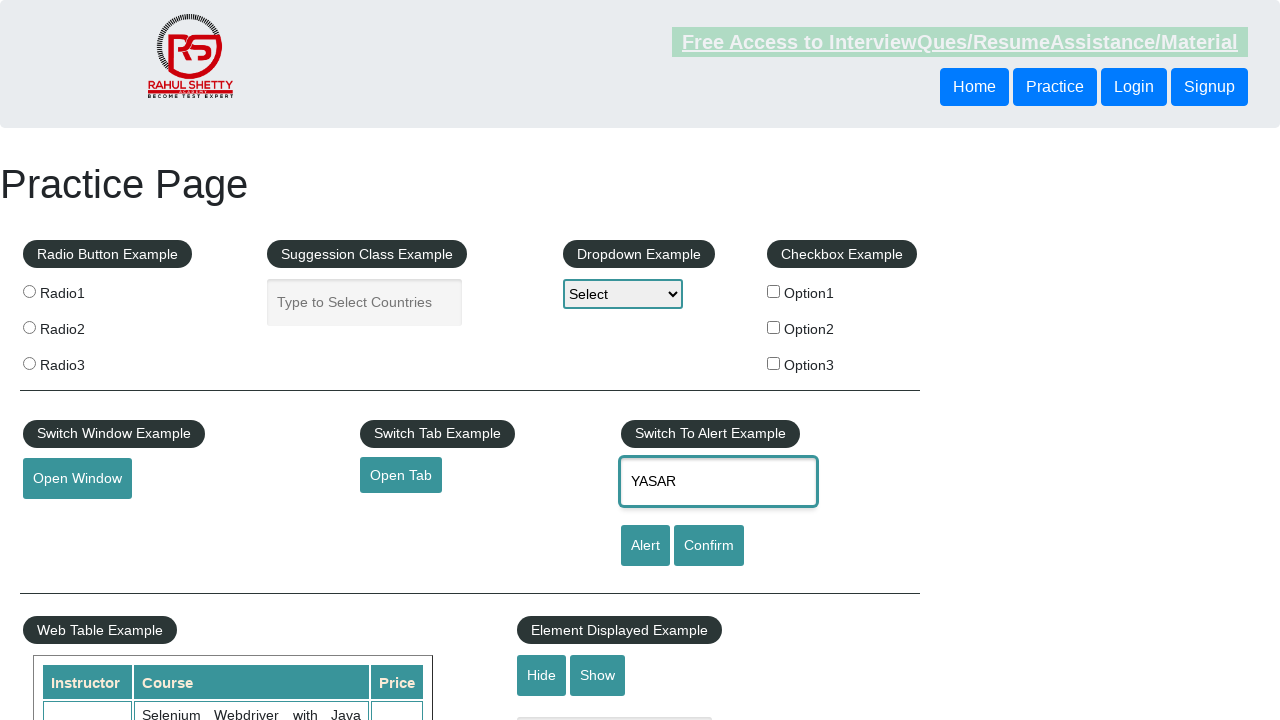

Clicked alert button to trigger alert again at (645, 546) on #alertbtn
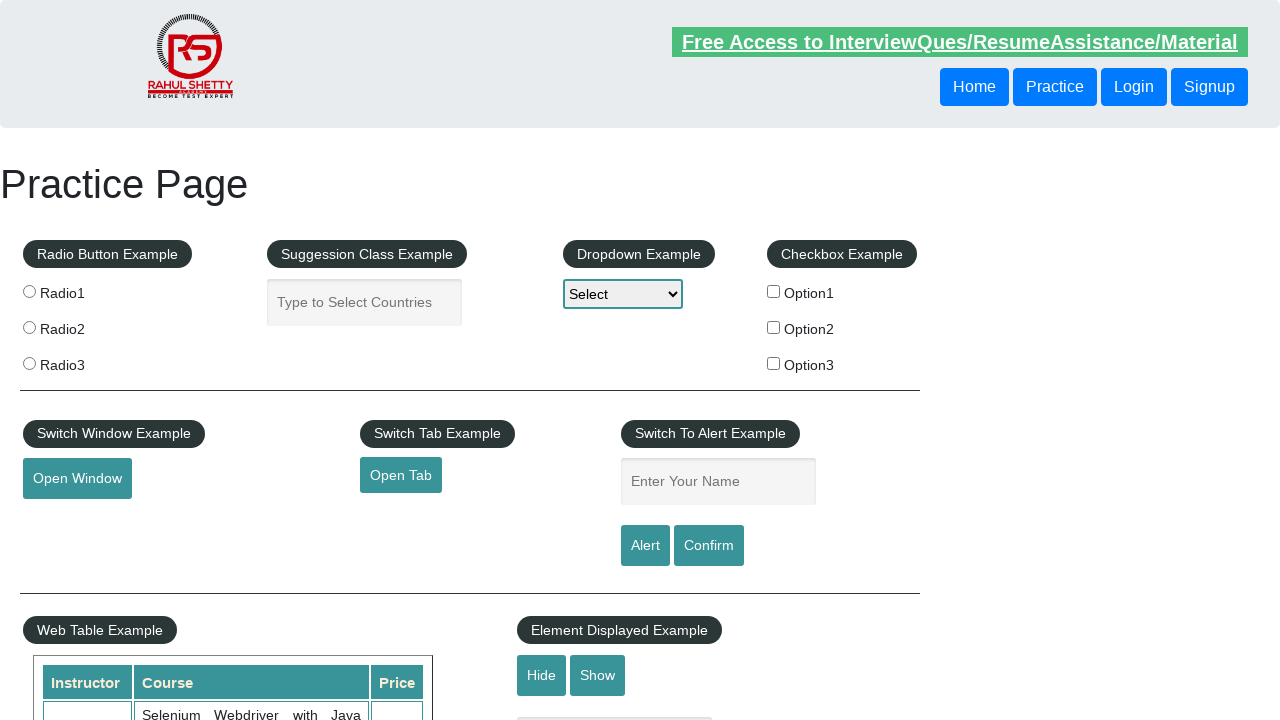

Waited 1000ms for alert to be processed
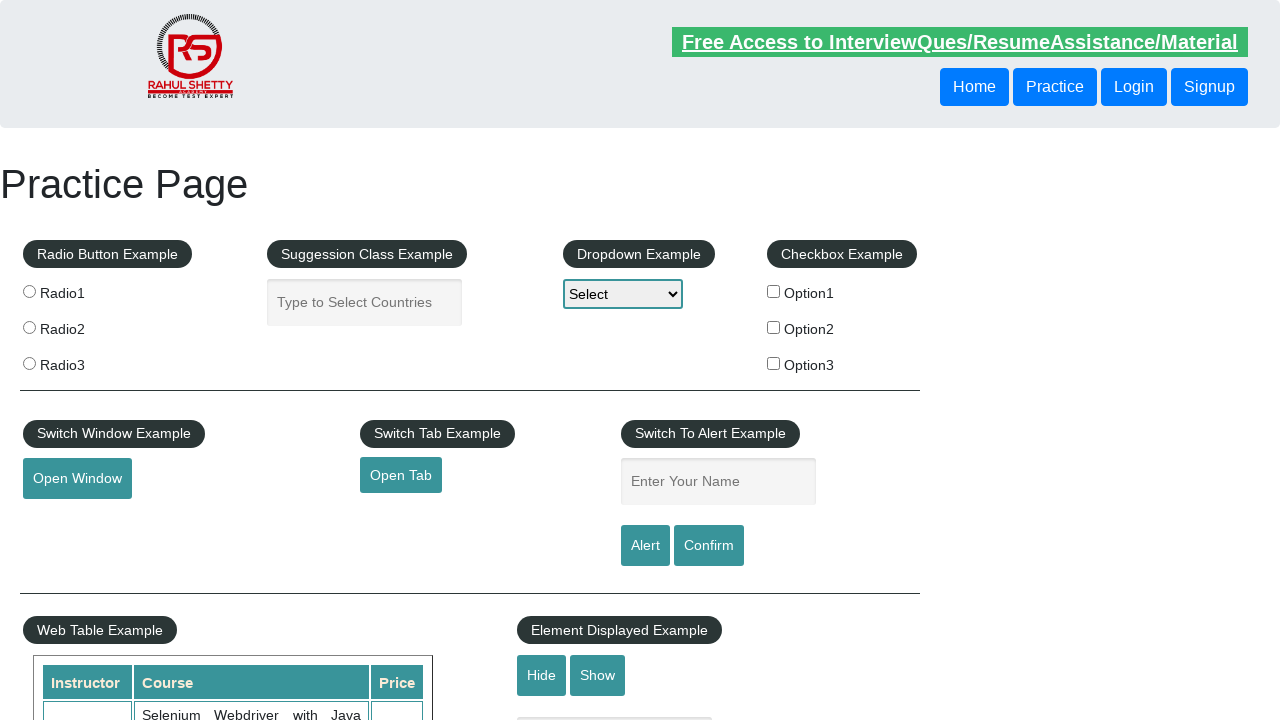

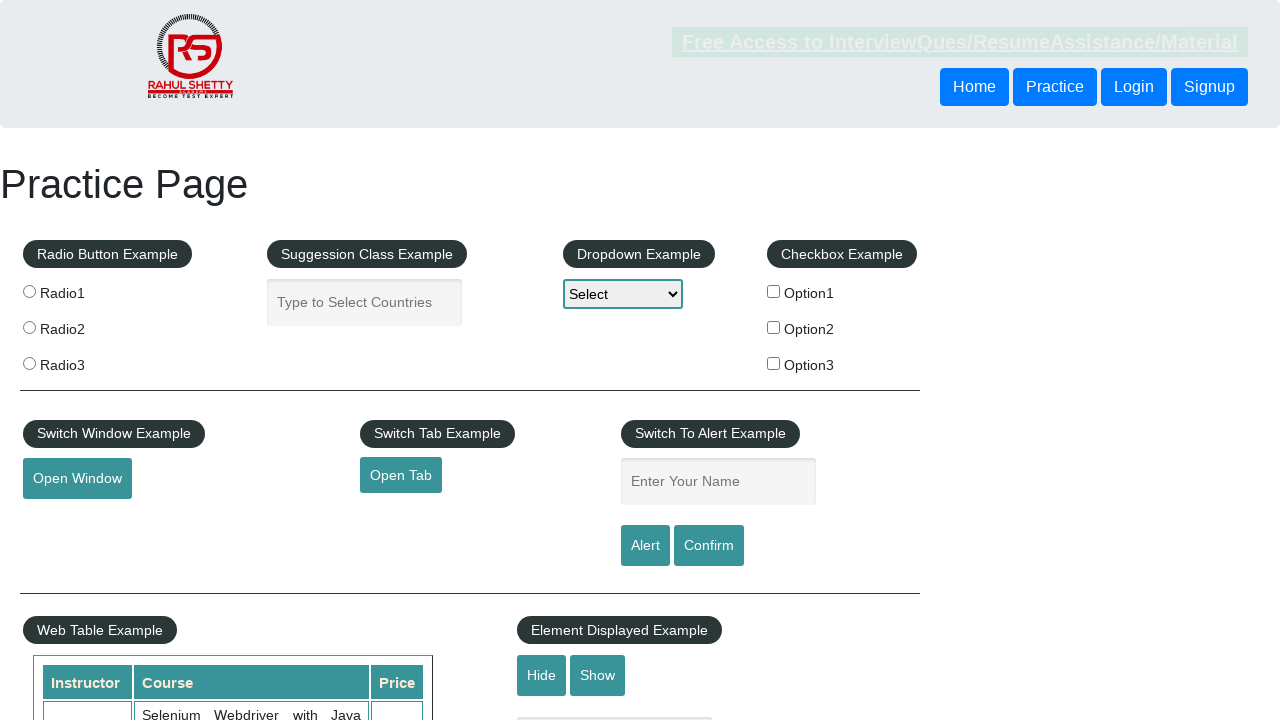